Navigates to goicon.com and waits for the page to fully load, verifying the page is accessible.

Starting URL: http://goicon.com

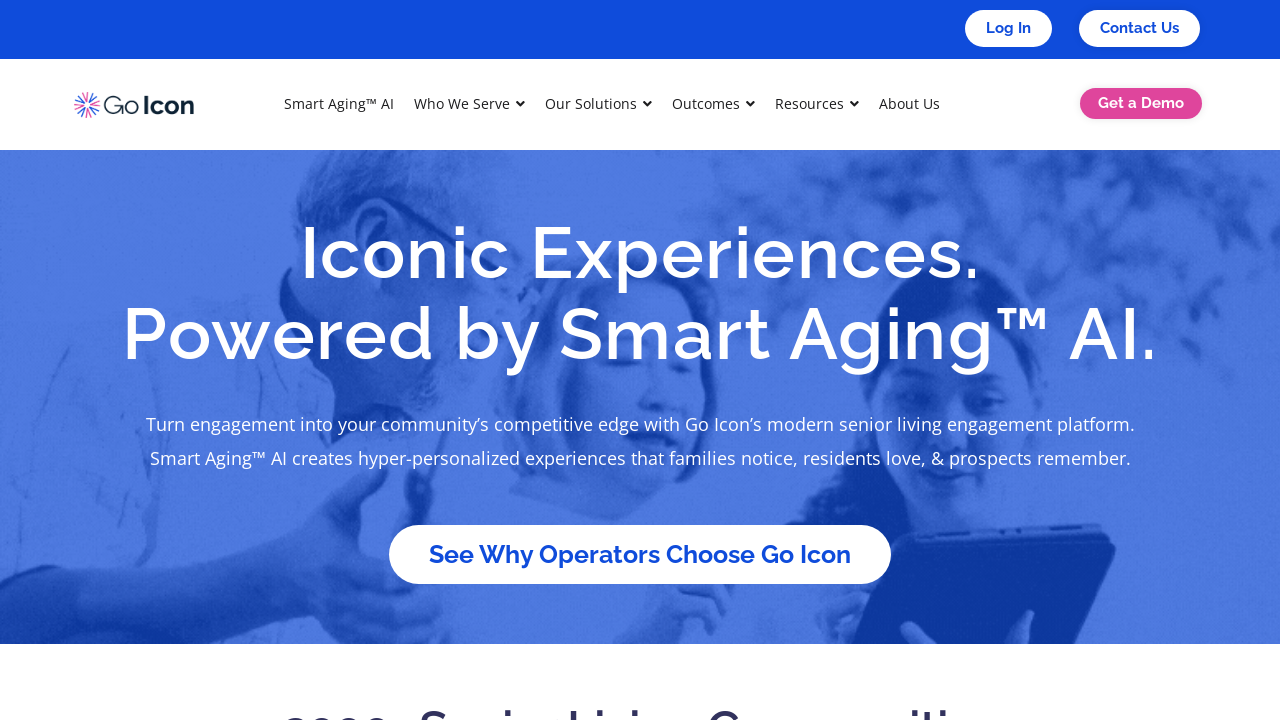

Waited for page to fully load (network idle)
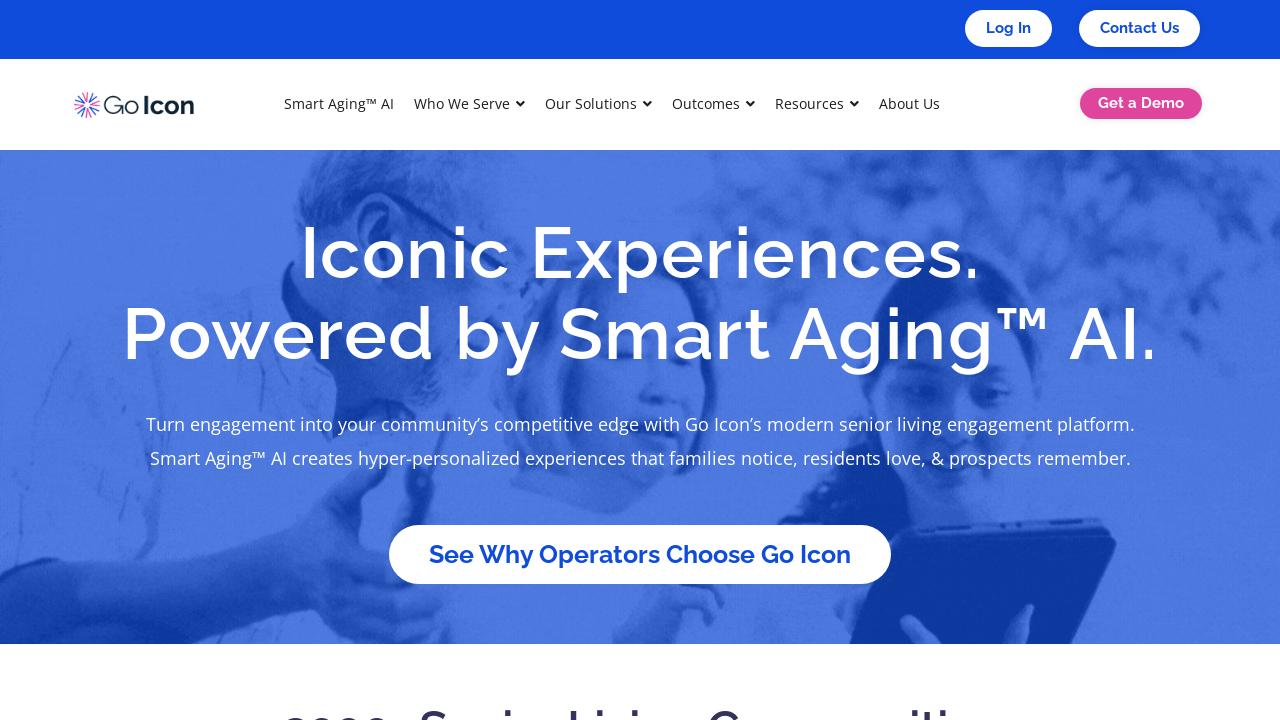

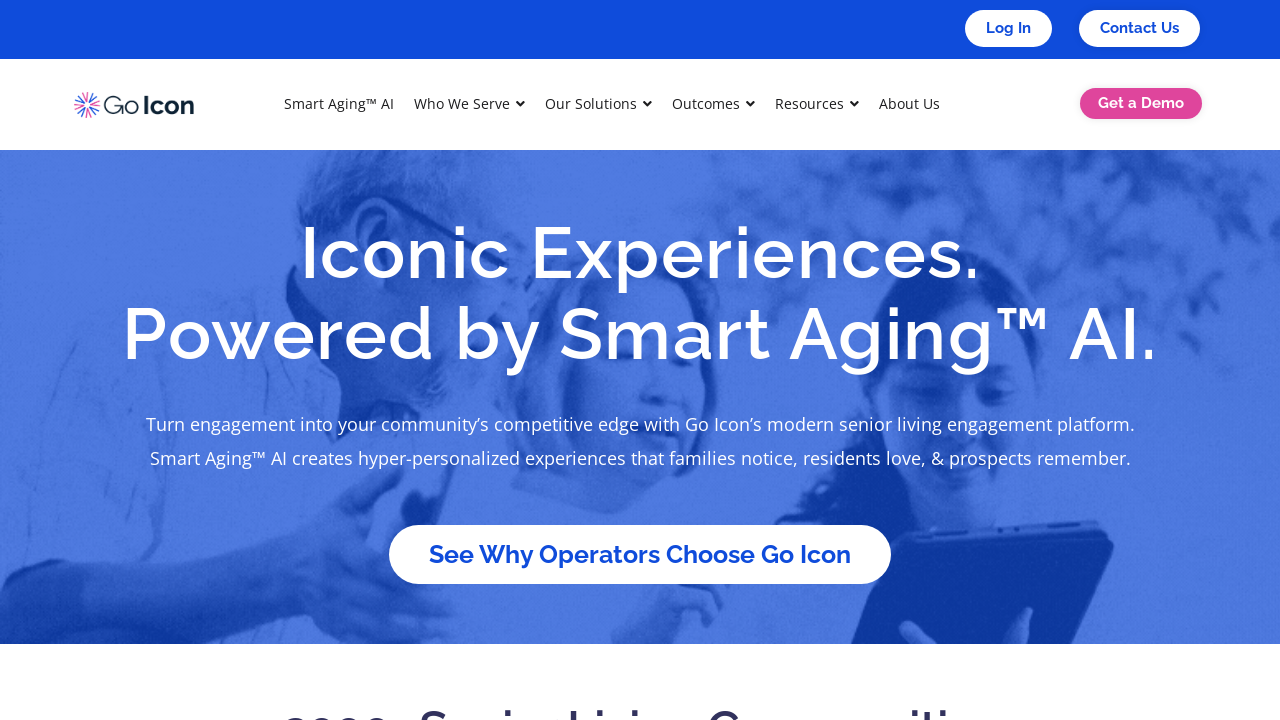